Navigates to an OpenCart demo site and verifies that footer links are present, specifically checking for a "Contact Us" link

Starting URL: https://naveenautomationlabs.com/opencart/

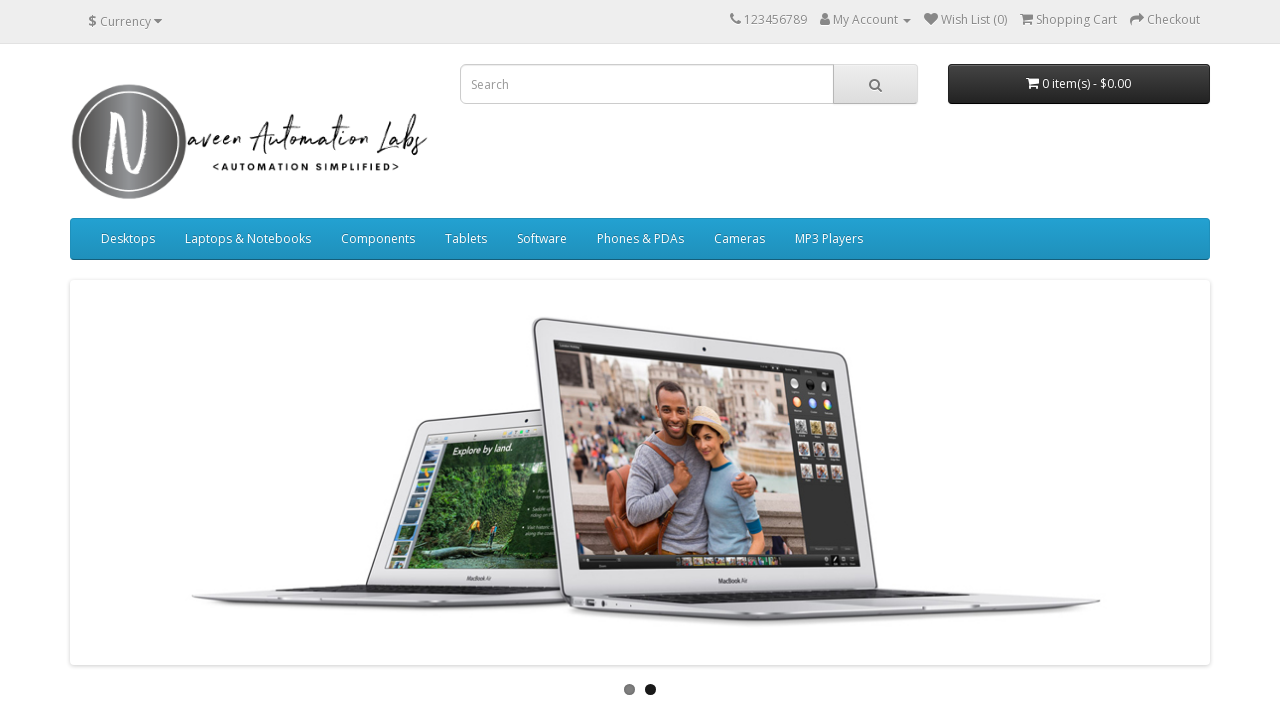

Waited for footer links to load
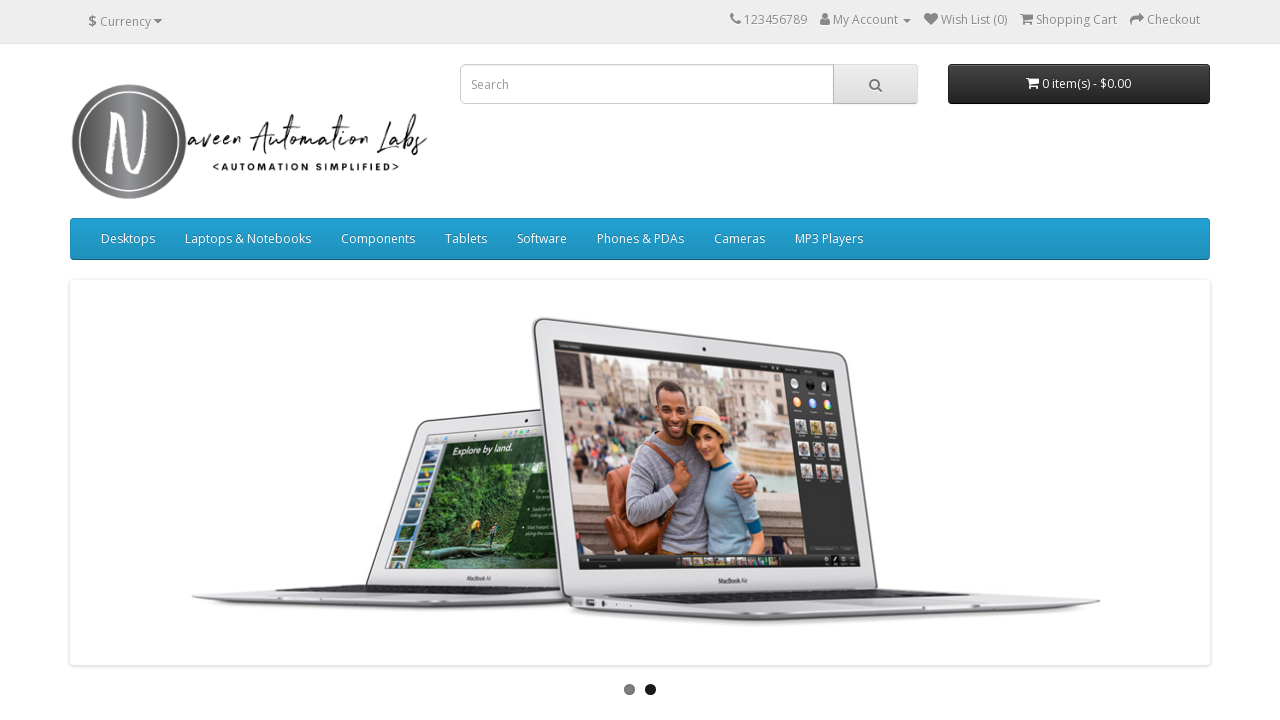

Retrieved all footer links
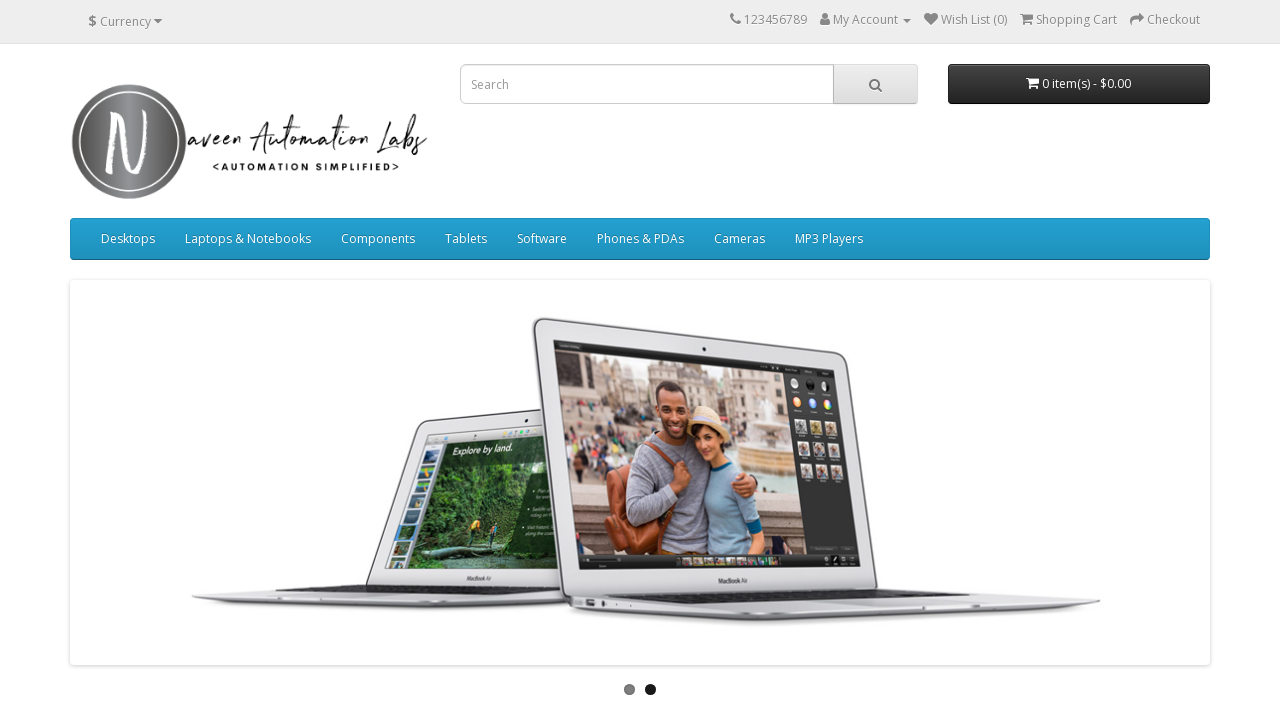

Extracted text from 16 footer links
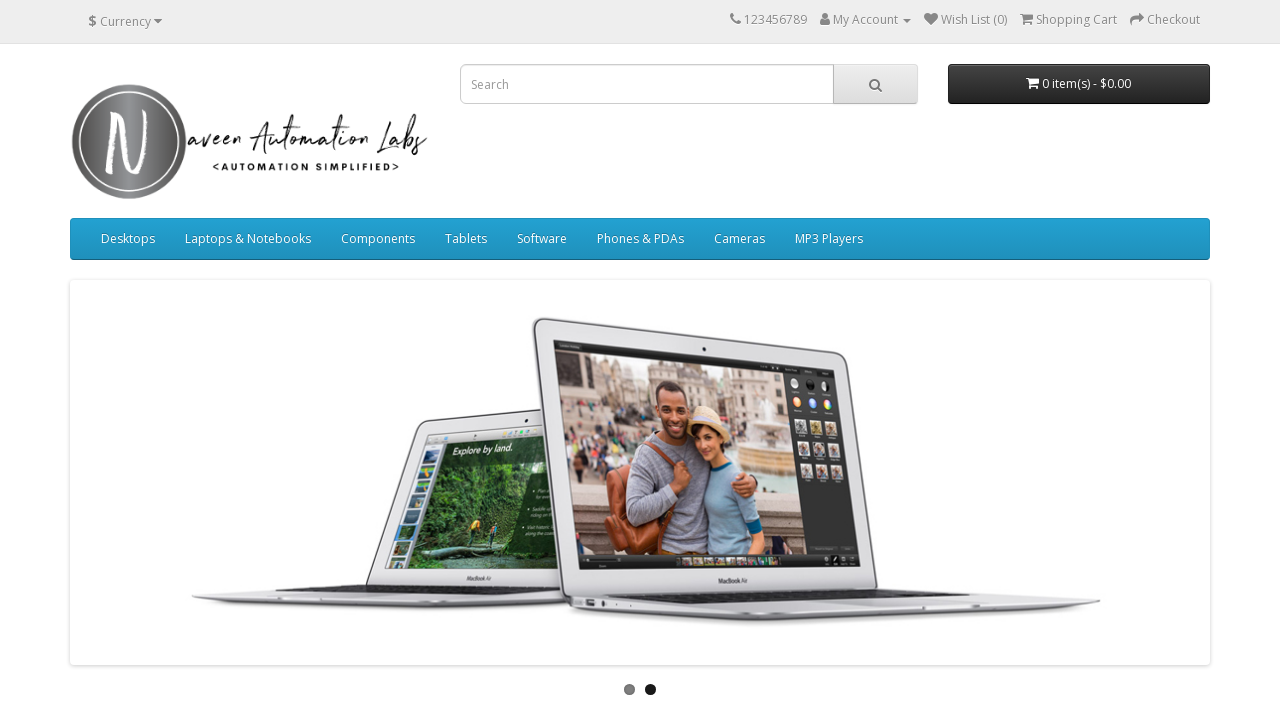

Verified 'Contact Us' link is present in footer
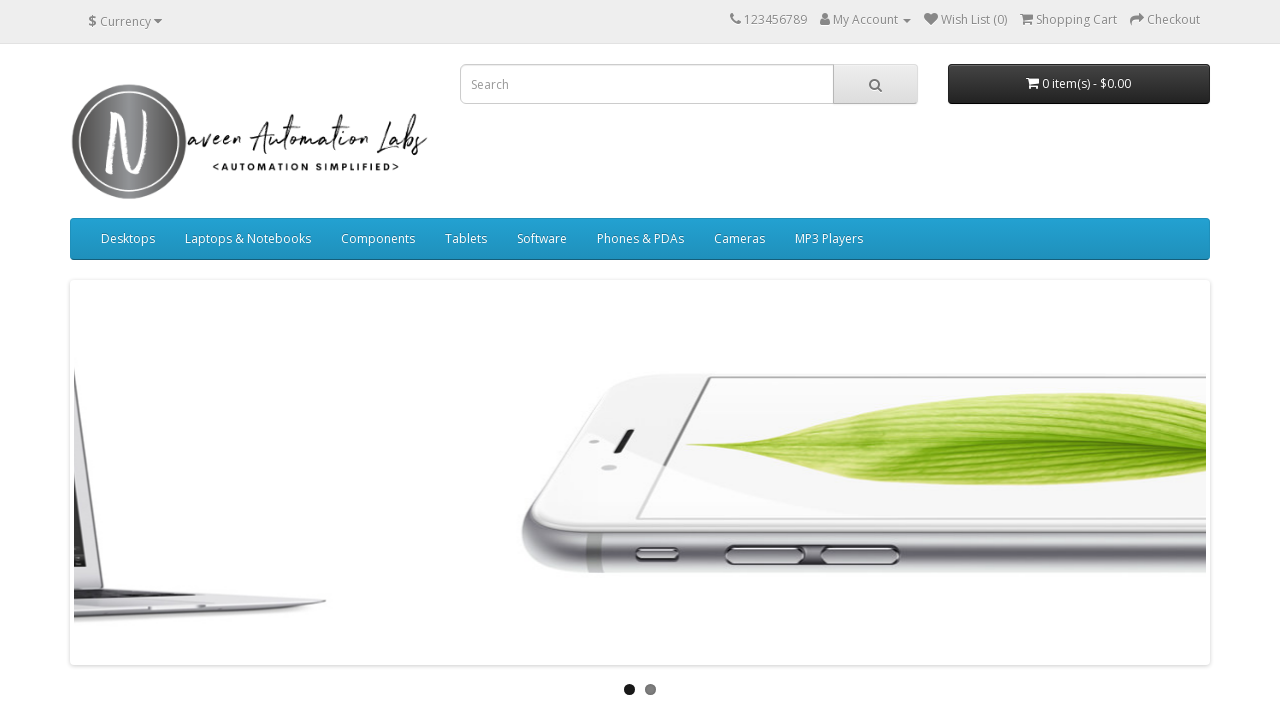

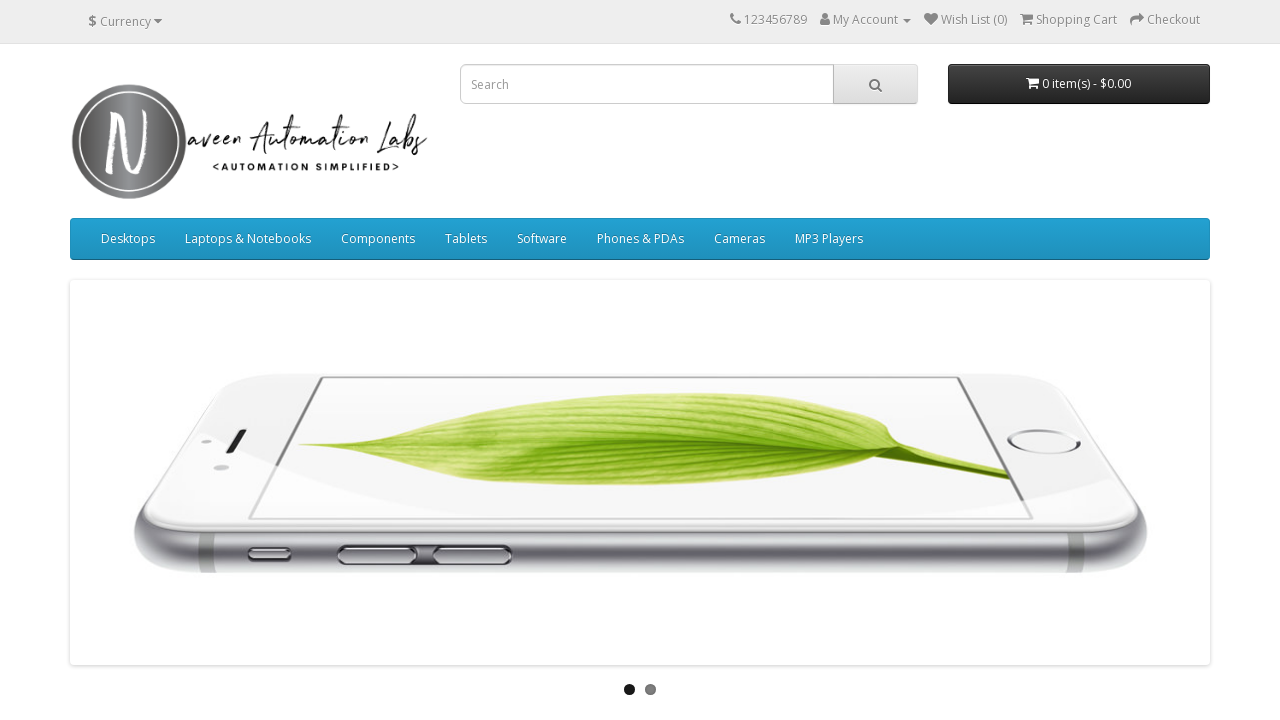